Tests that navigating to the 'completed' route via URL shows only completed todos

Starting URL: https://todomvc.com/examples/typescript-angular/#/

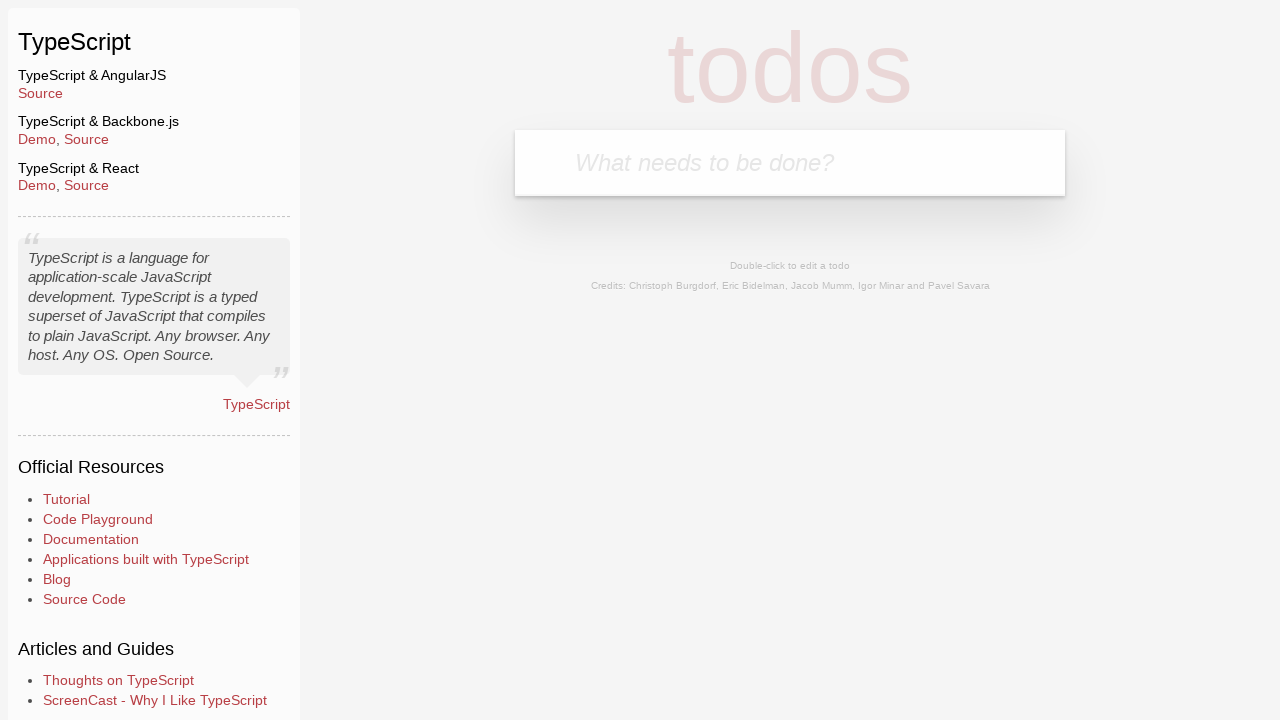

Filled new todo field with 'Example1' on .new-todo
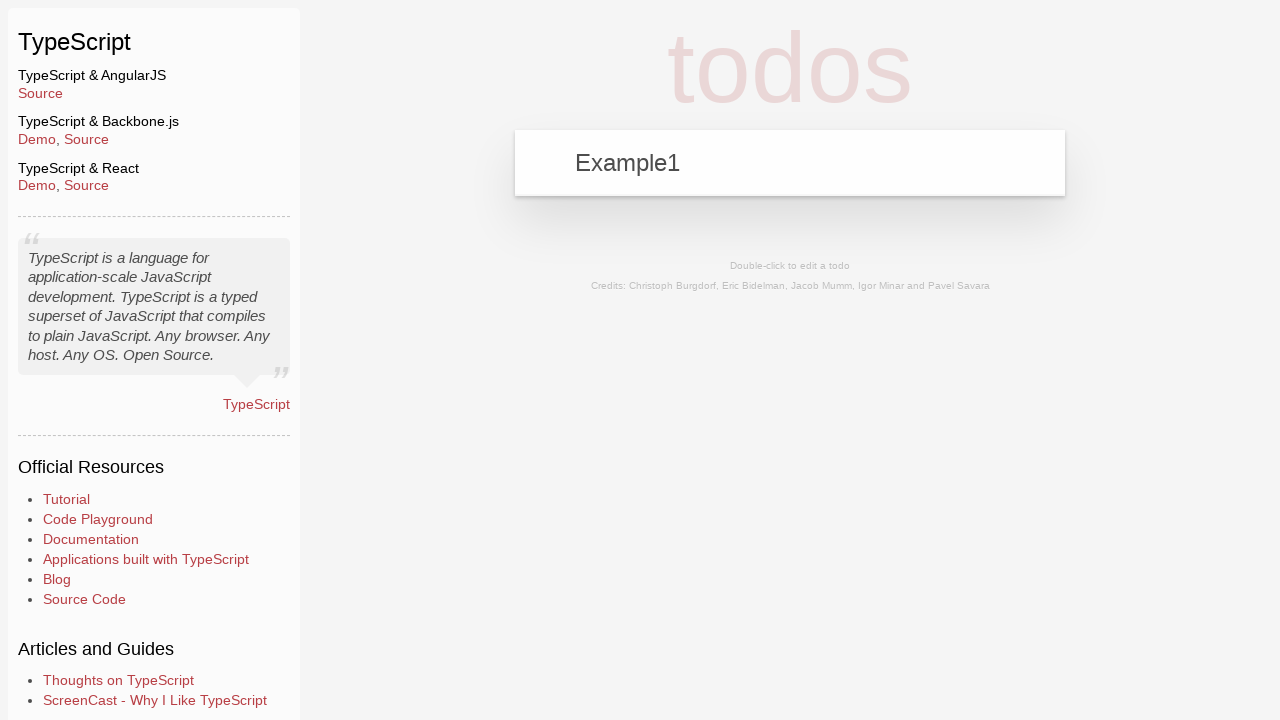

Pressed Enter to add first todo on .new-todo
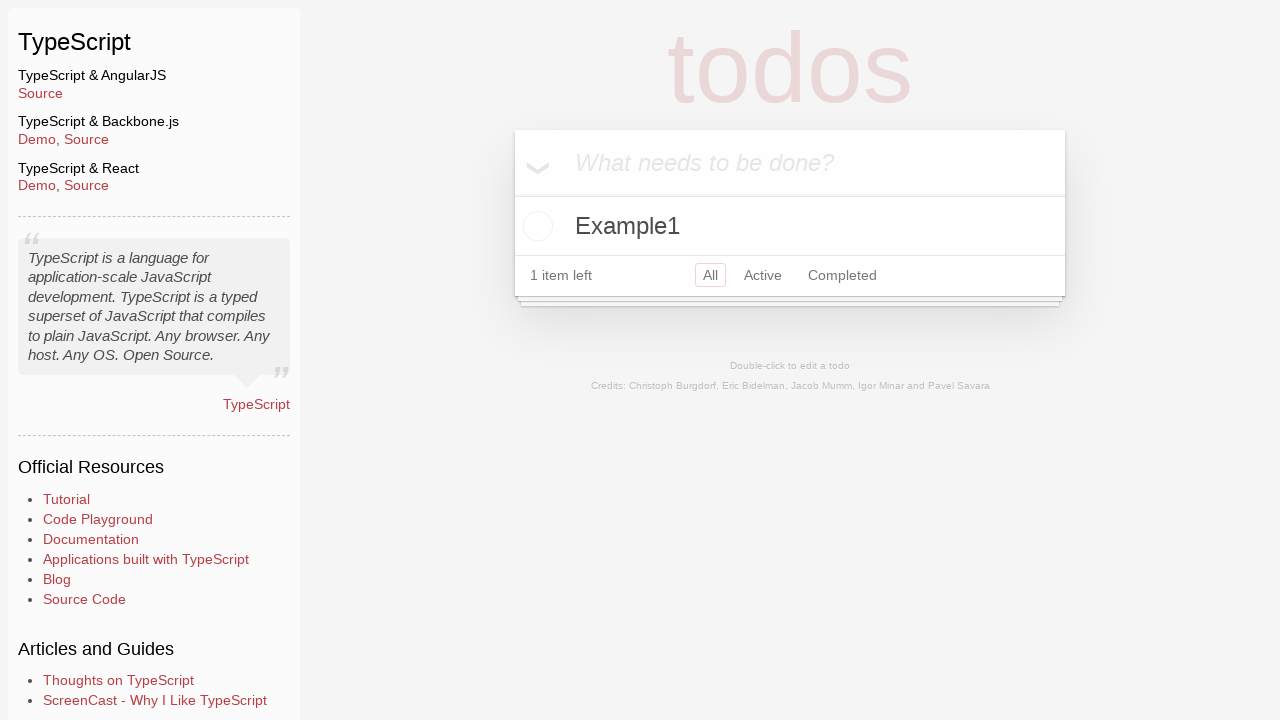

Filled new todo field with 'Example2' on .new-todo
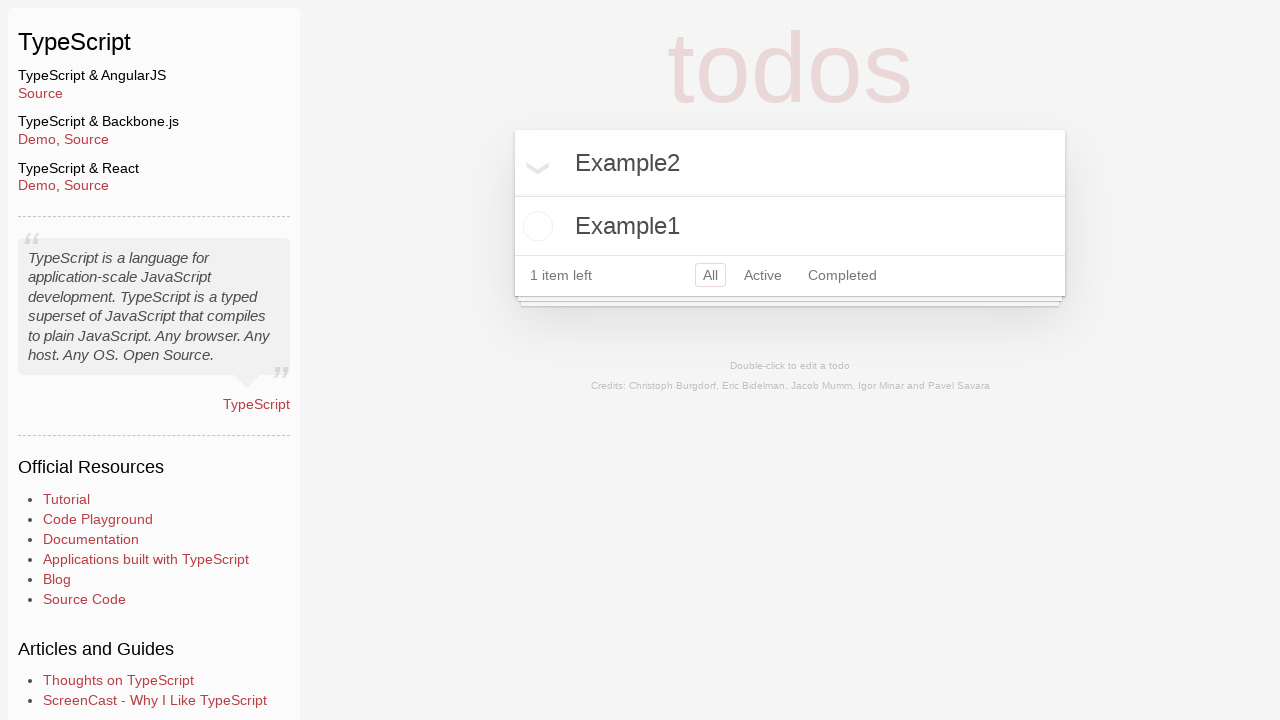

Pressed Enter to add second todo on .new-todo
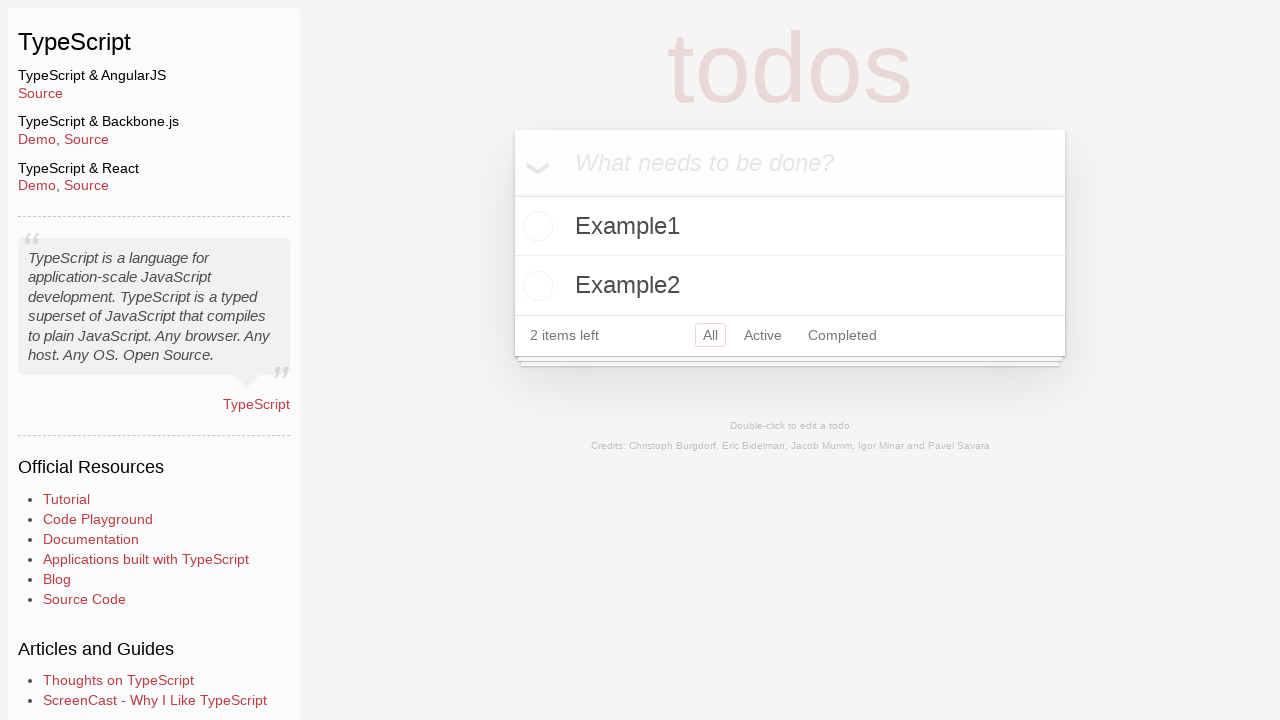

Clicked toggle checkbox to mark Example2 as completed at (535, 286) on li:has-text('Example2') .toggle
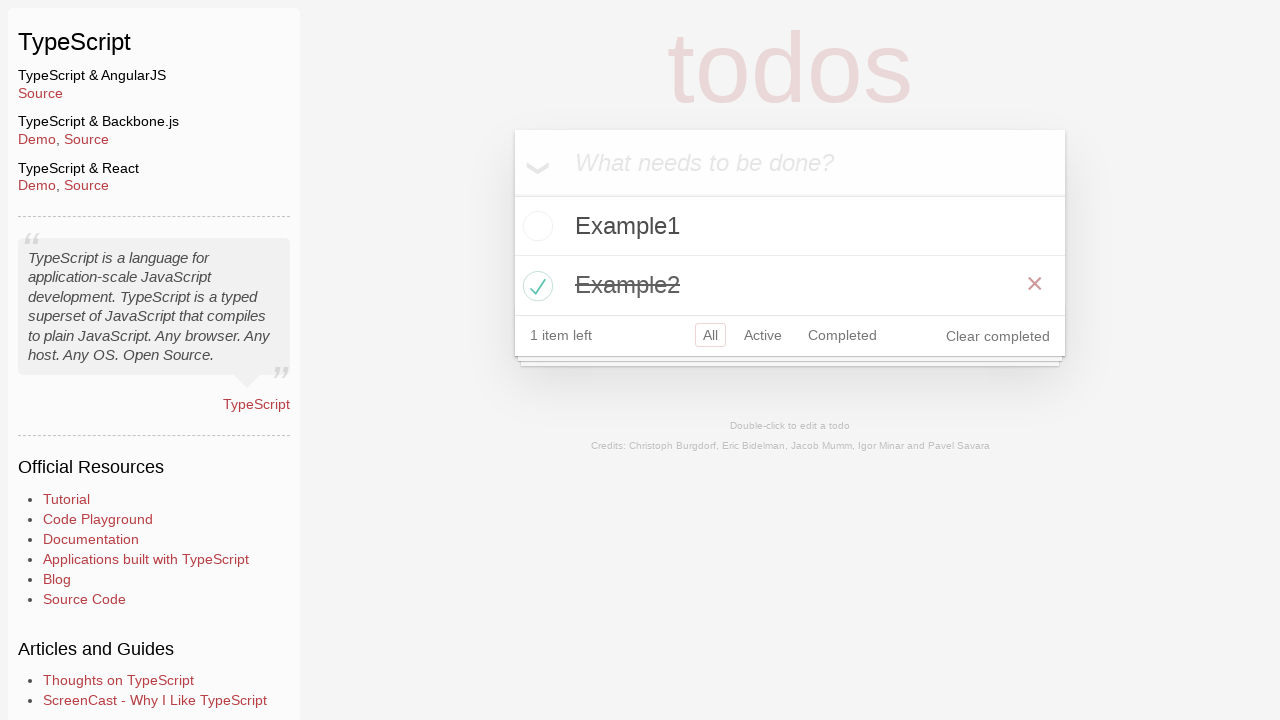

Navigated to completed route
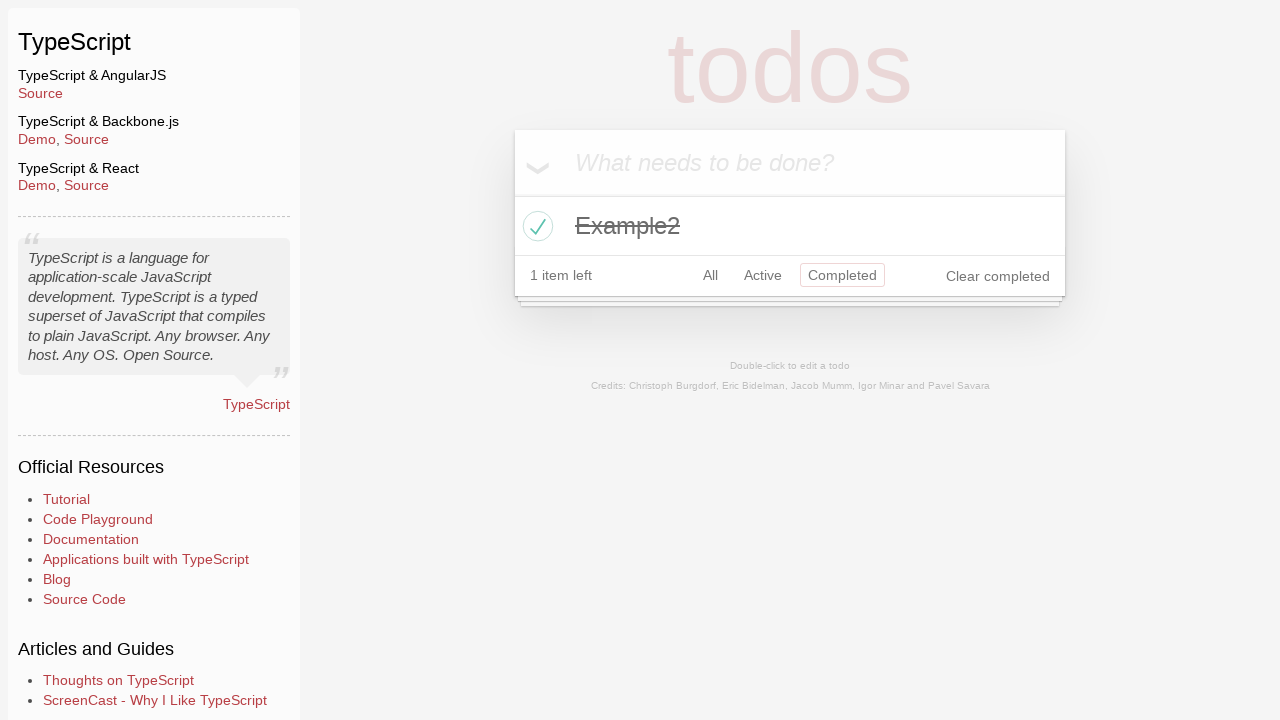

Verified Example2 is visible in completed todos
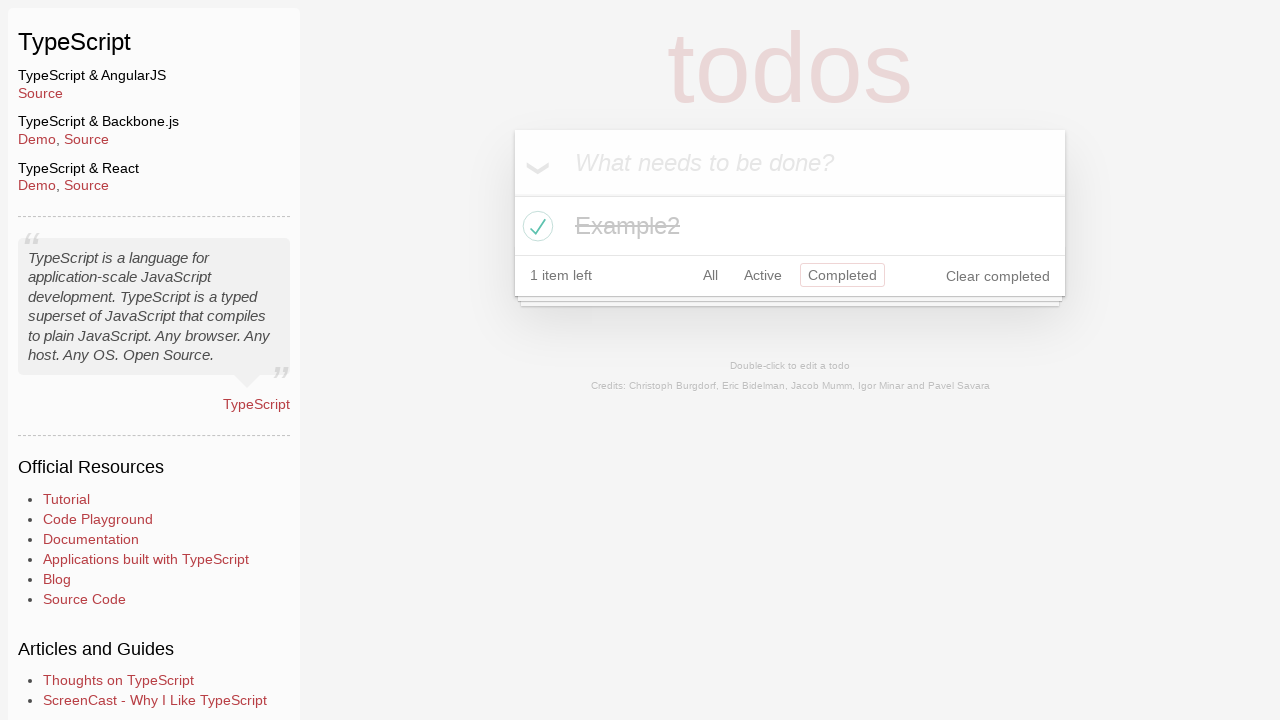

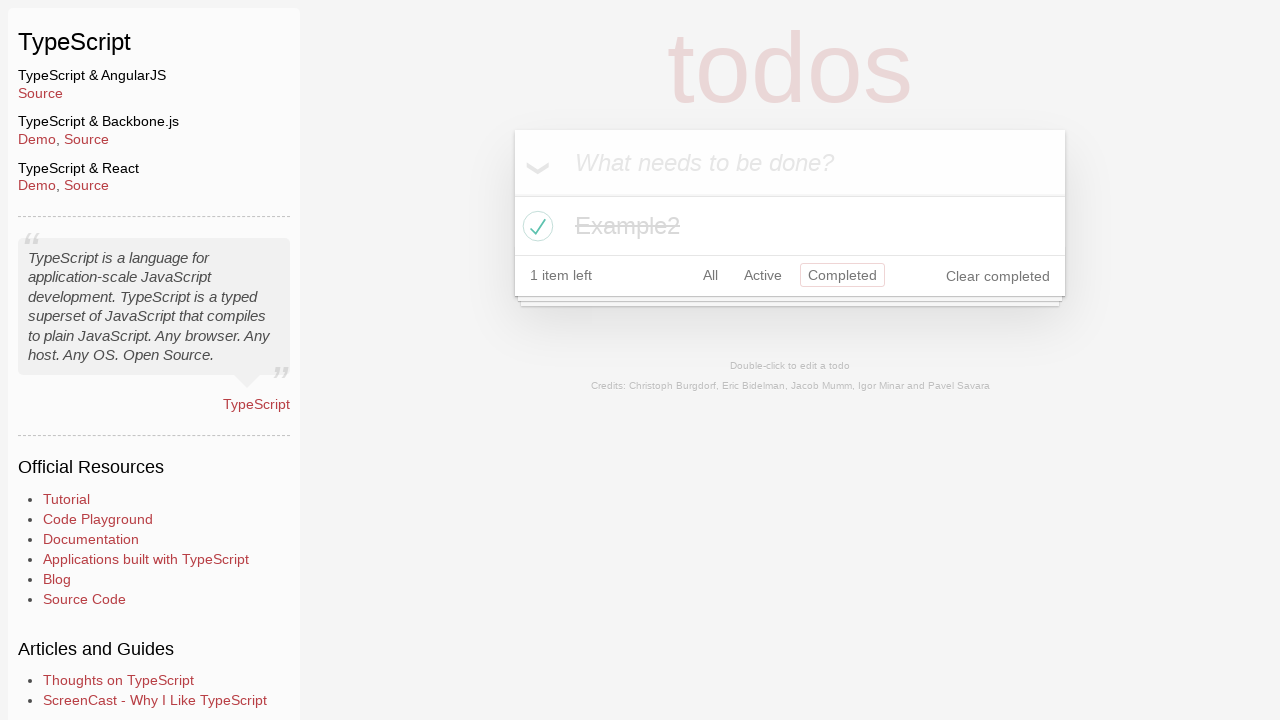